Tests clearing the complete state of all items by checking and then unchecking the toggle-all checkbox.

Starting URL: https://demo.playwright.dev/todomvc

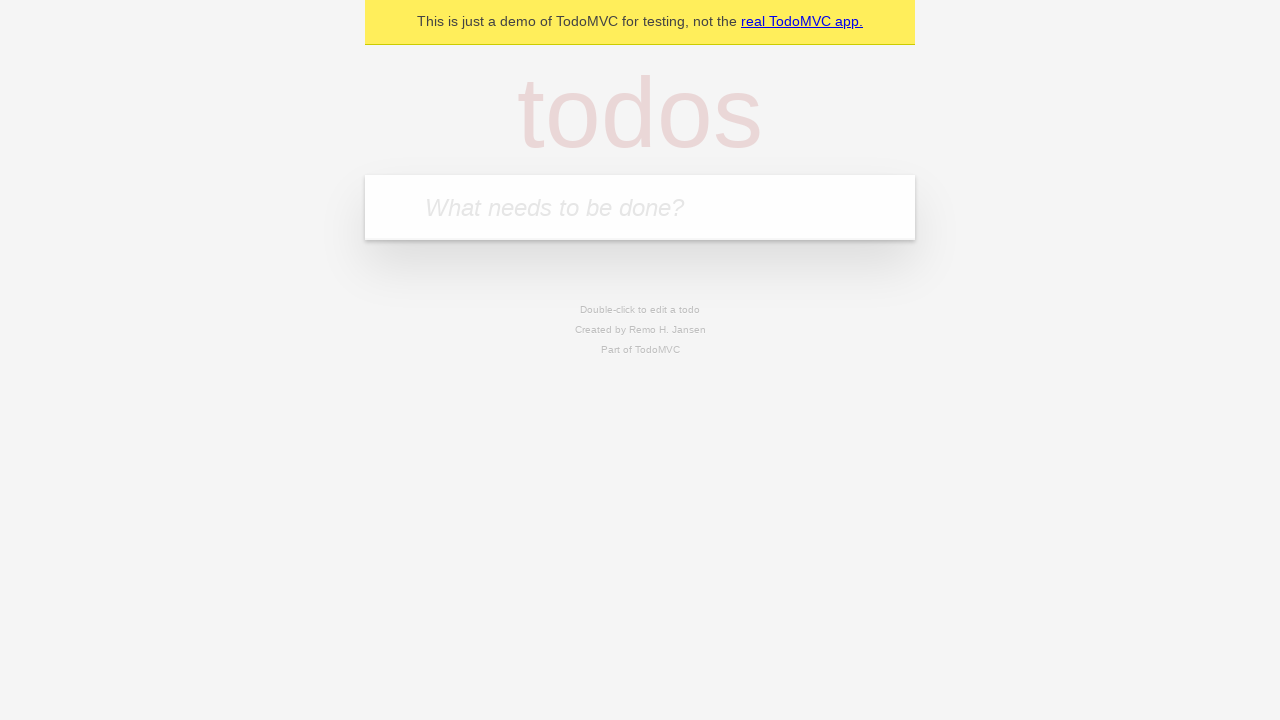

Filled todo input with 'buy some cheese' on internal:attr=[placeholder="What needs to be done?"i]
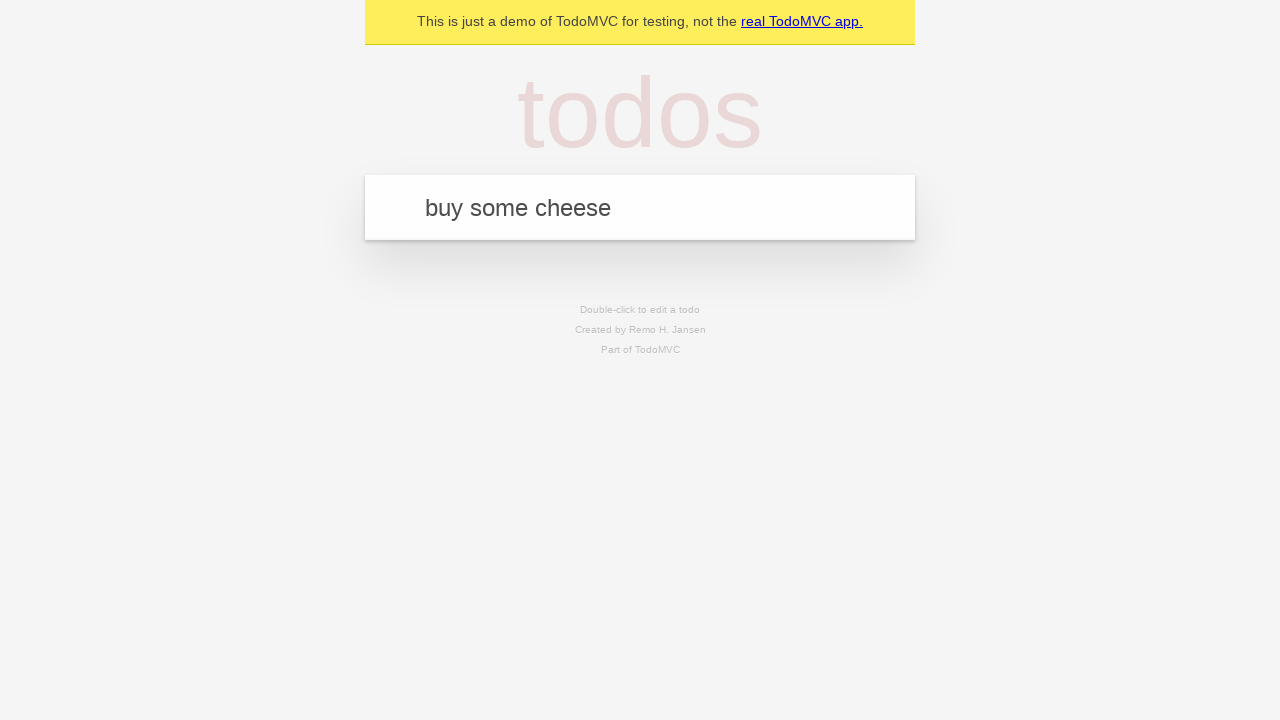

Pressed Enter to add first todo on internal:attr=[placeholder="What needs to be done?"i]
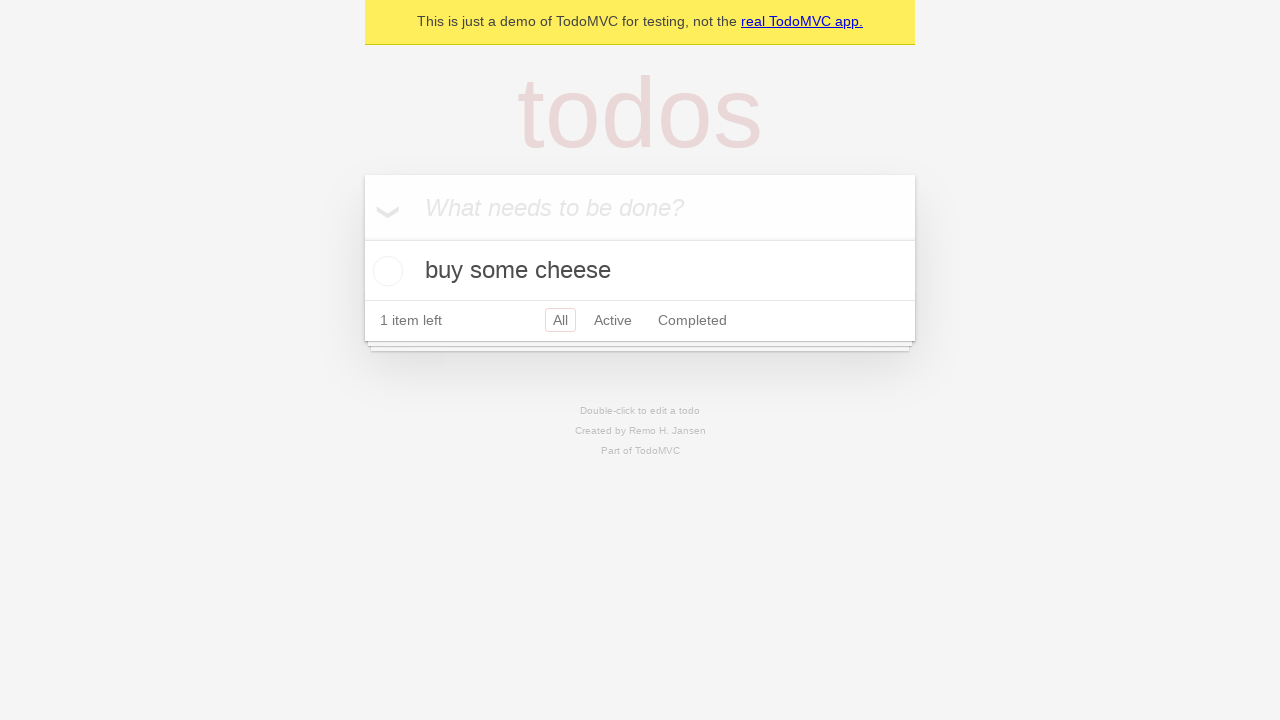

Filled todo input with 'feed the cat' on internal:attr=[placeholder="What needs to be done?"i]
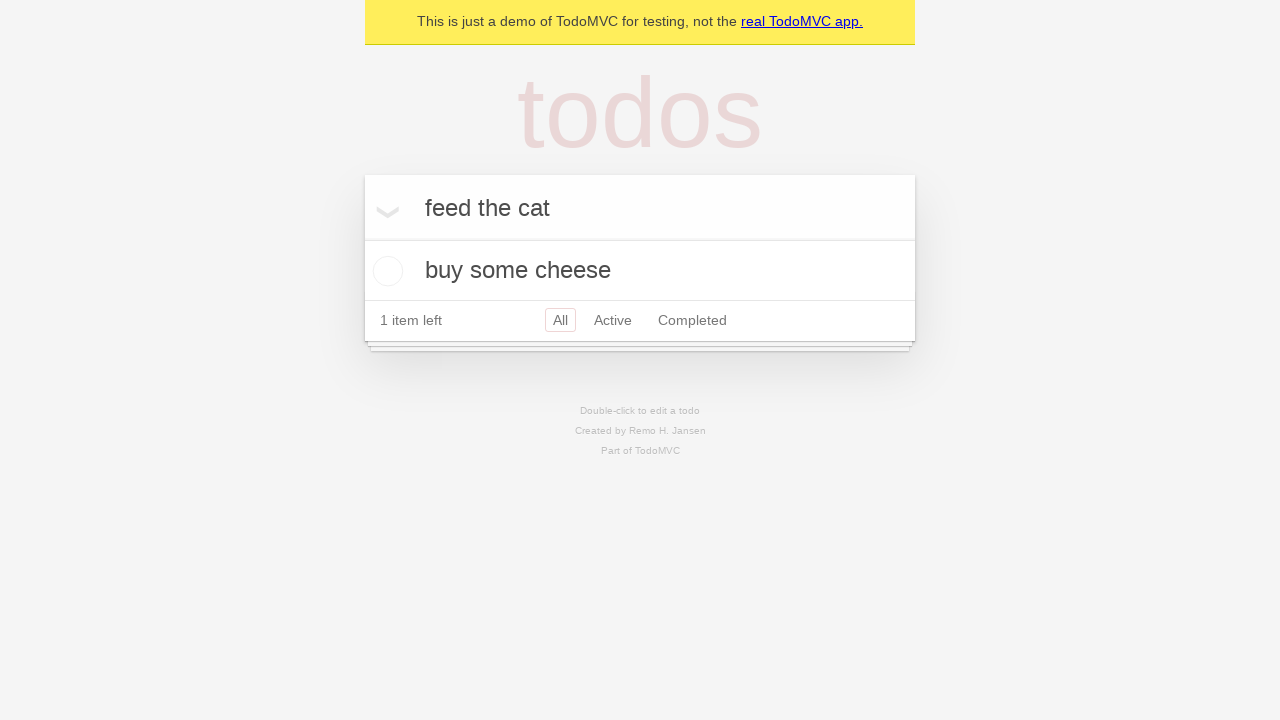

Pressed Enter to add second todo on internal:attr=[placeholder="What needs to be done?"i]
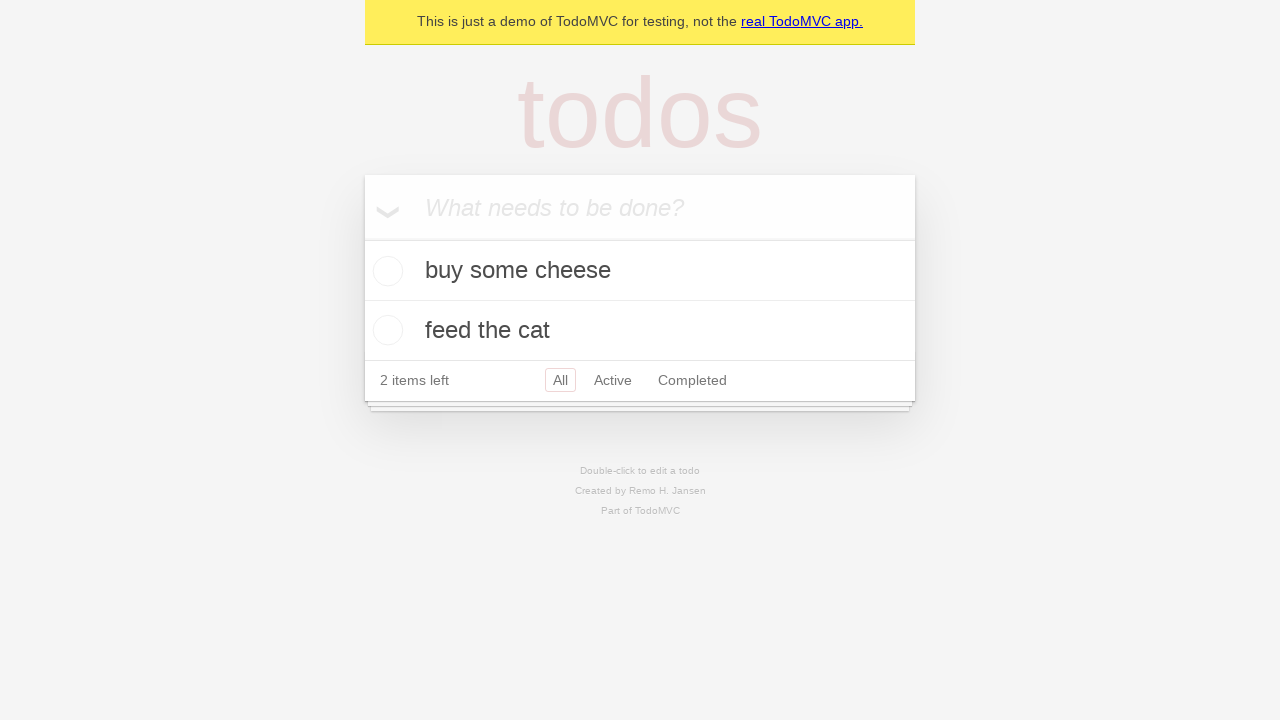

Filled todo input with 'book a doctors appointment' on internal:attr=[placeholder="What needs to be done?"i]
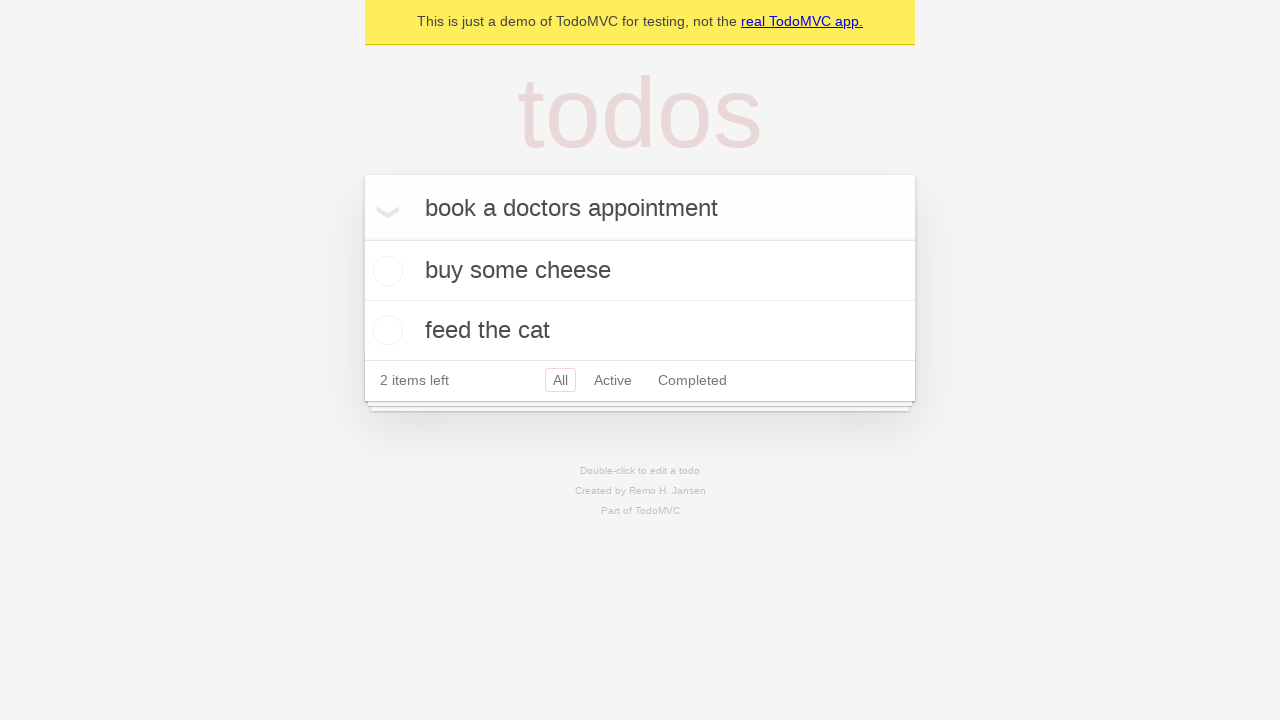

Pressed Enter to add third todo on internal:attr=[placeholder="What needs to be done?"i]
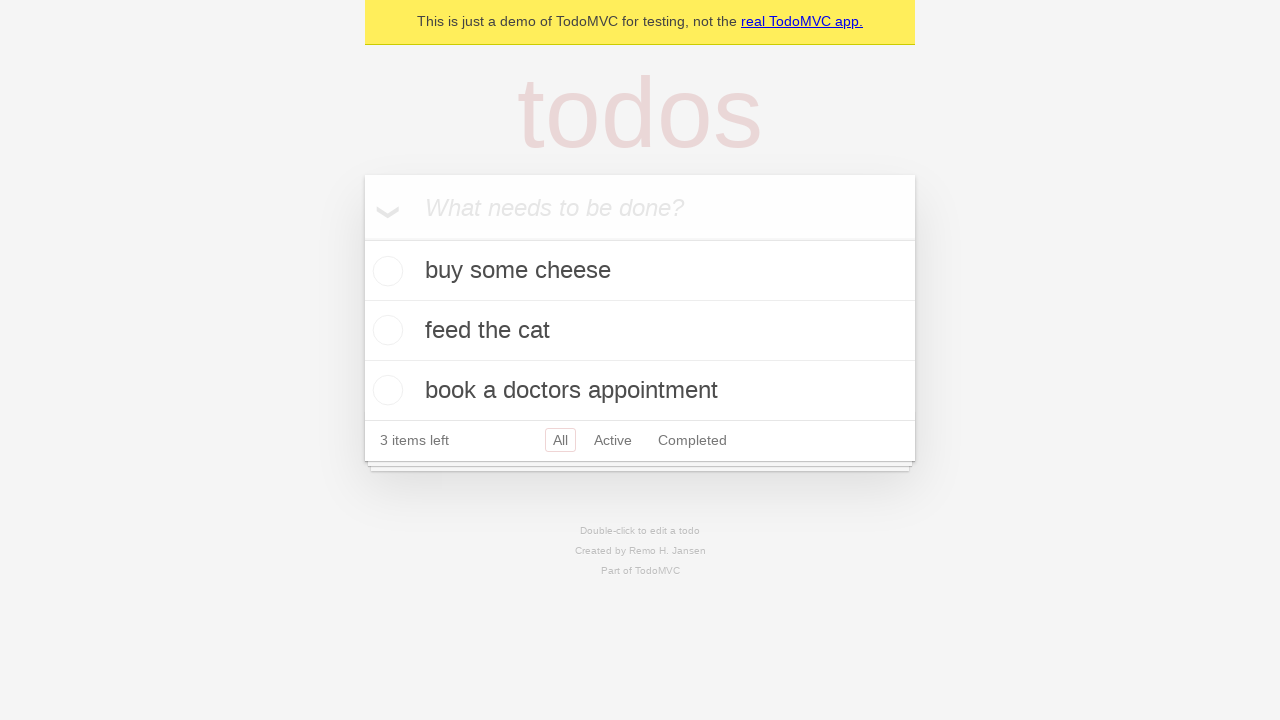

Checked 'Mark all as complete' toggle to mark all todos as complete at (362, 238) on internal:label="Mark all as complete"i
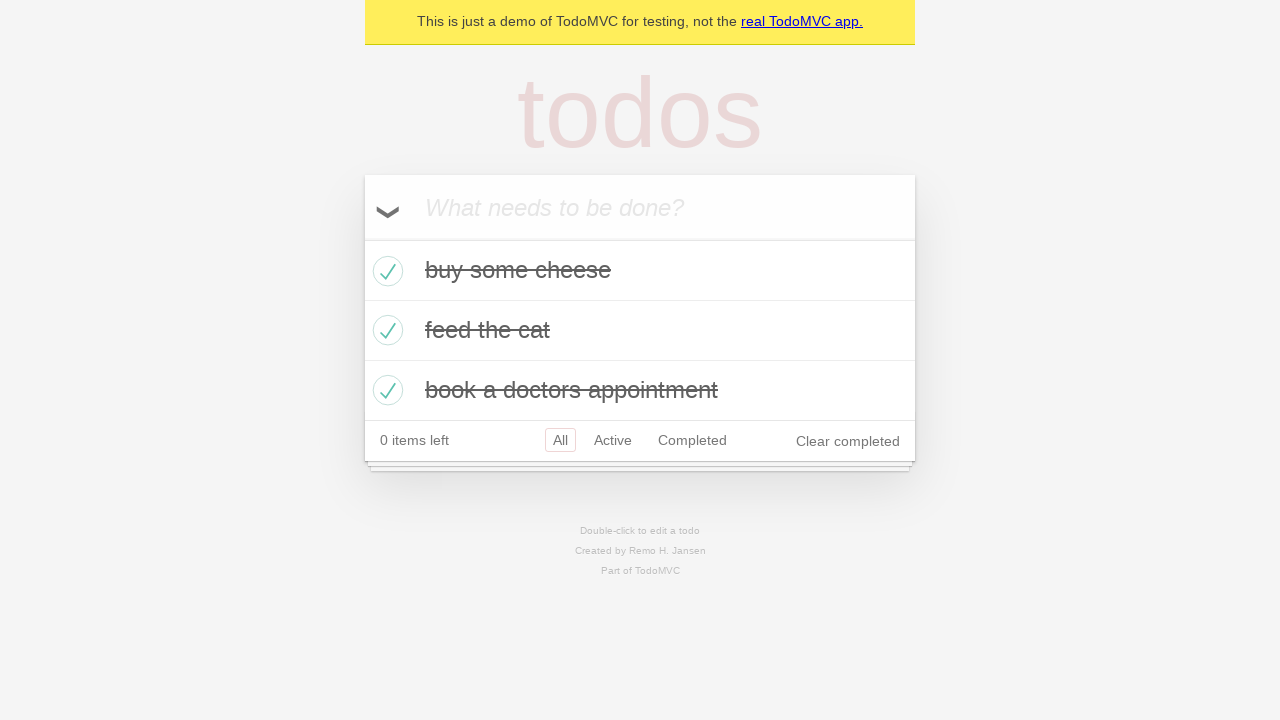

Unchecked 'Mark all as complete' toggle to clear complete state from all todos at (362, 238) on internal:label="Mark all as complete"i
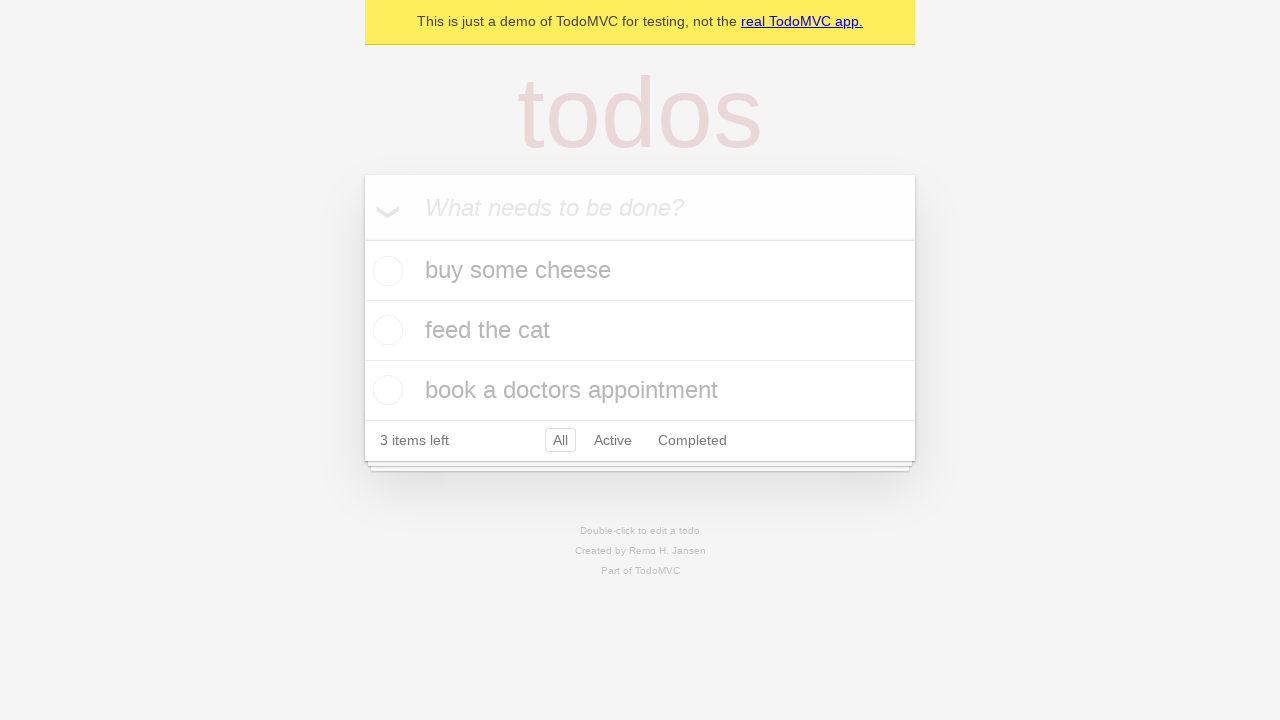

Waited for todo items to update after clearing complete state
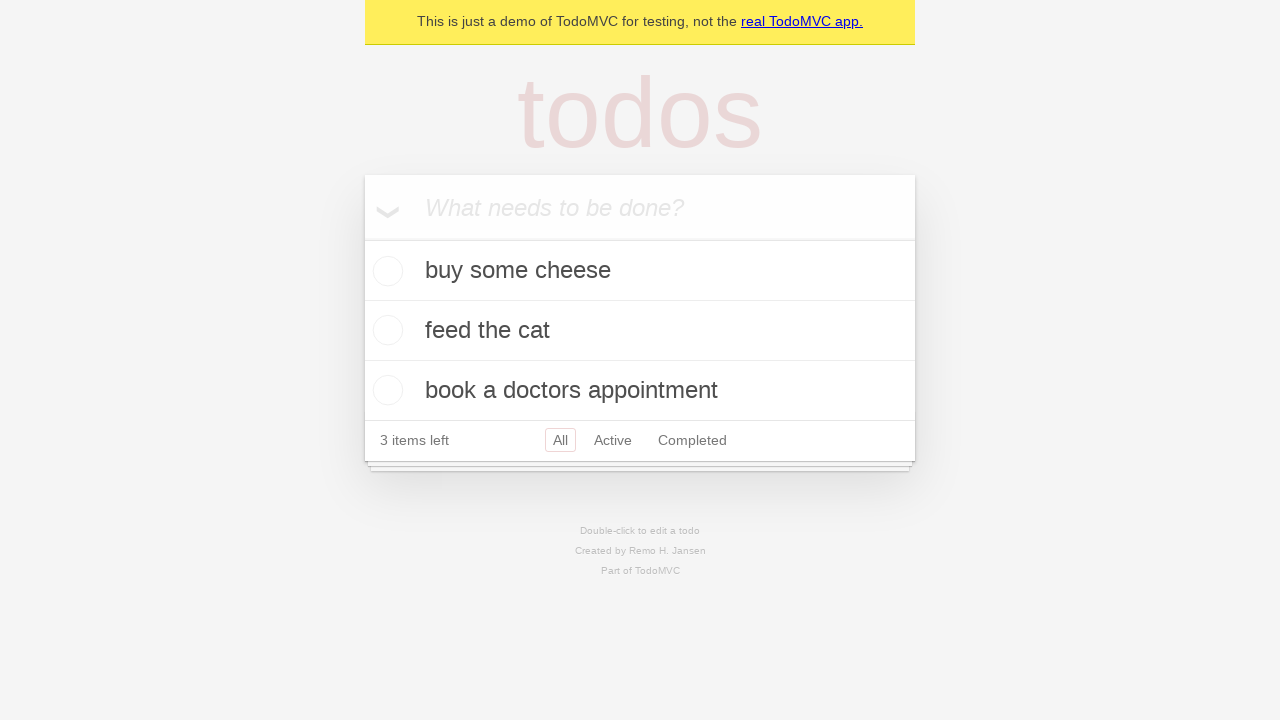

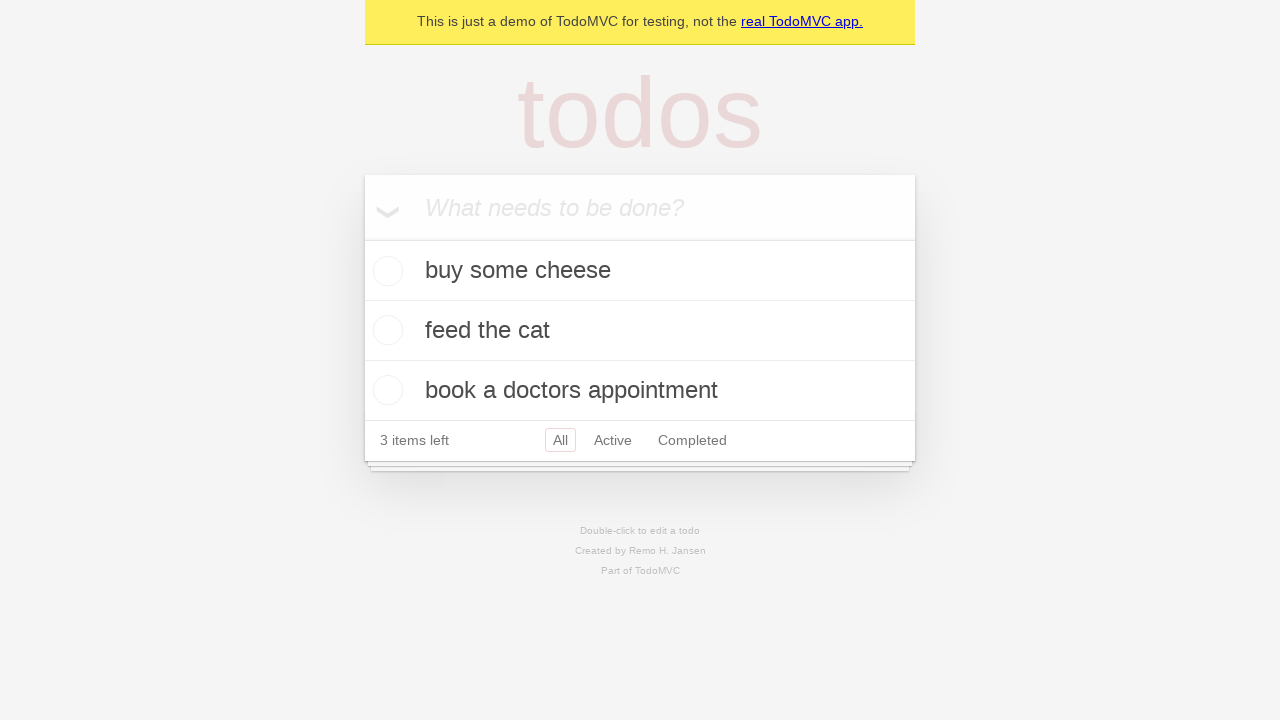